Tests dynamic elements on a page by refreshing until all 5 menu options appear, demonstrating handling of intermittently appearing elements

Starting URL: http://the-internet.herokuapp.com

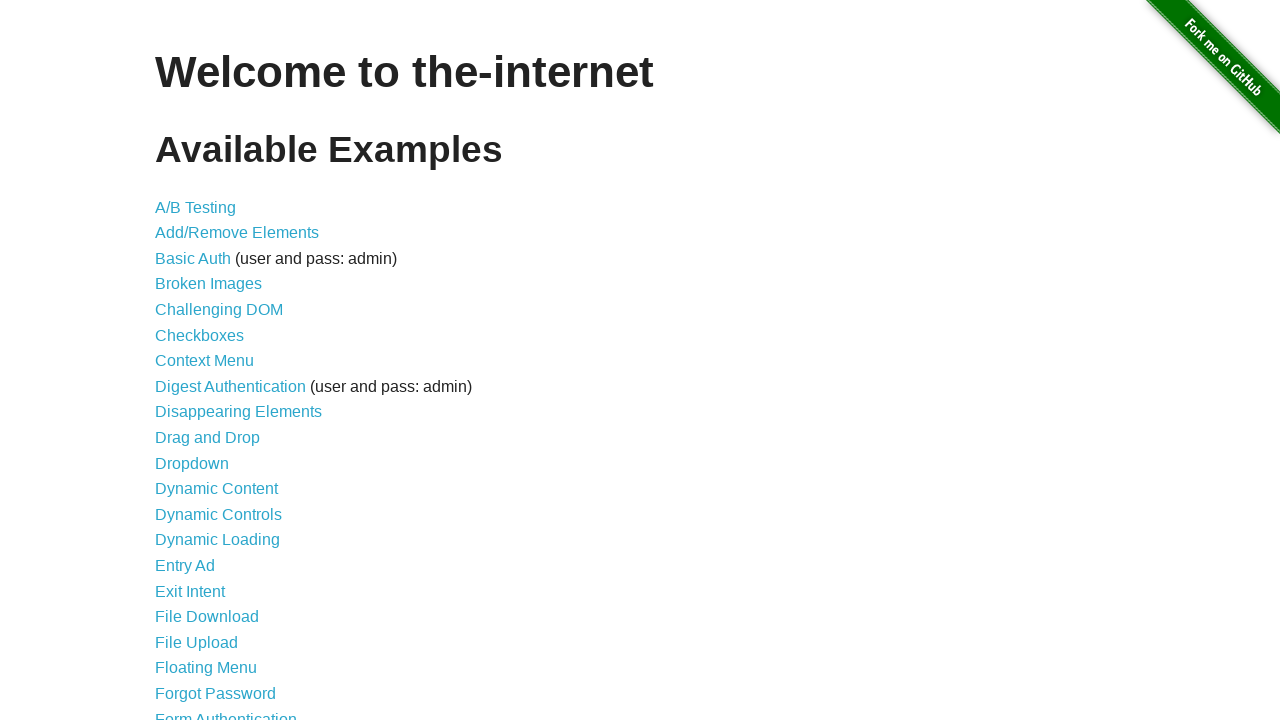

Clicked on 'Disappearing Elements' link at (238, 412) on text="Disappearing Elements"
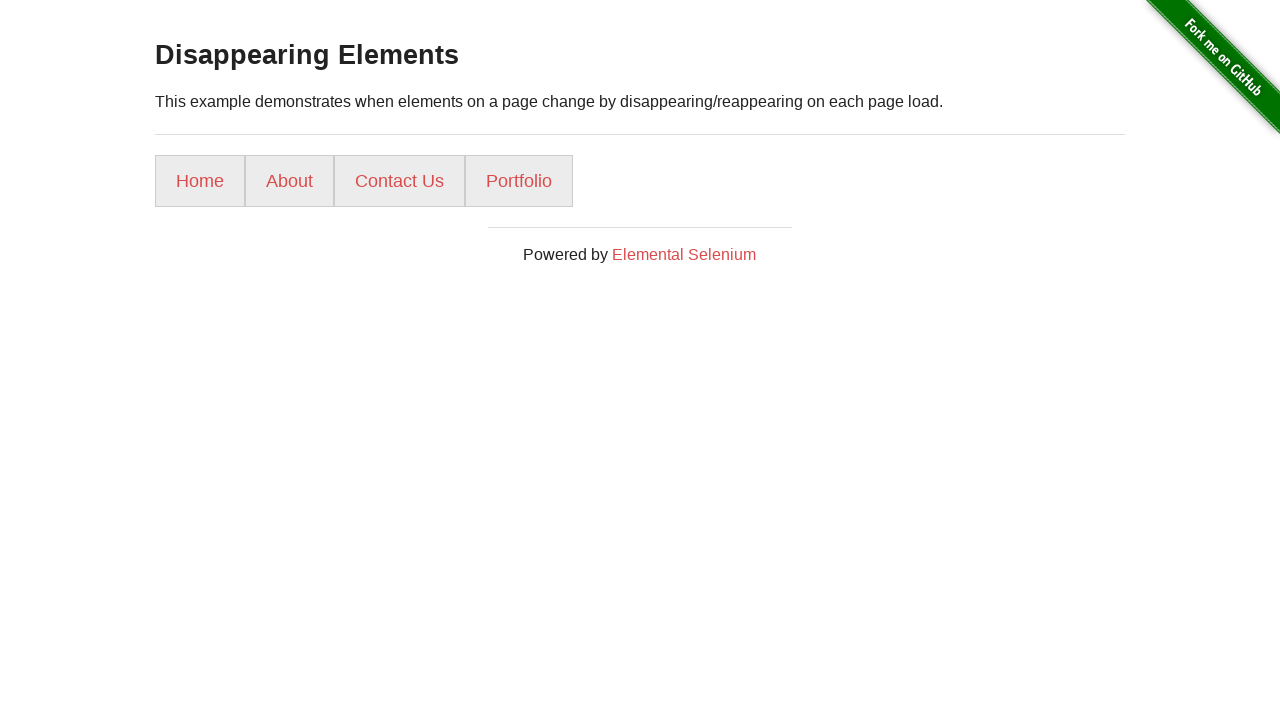

Page content loaded and #content selector is visible
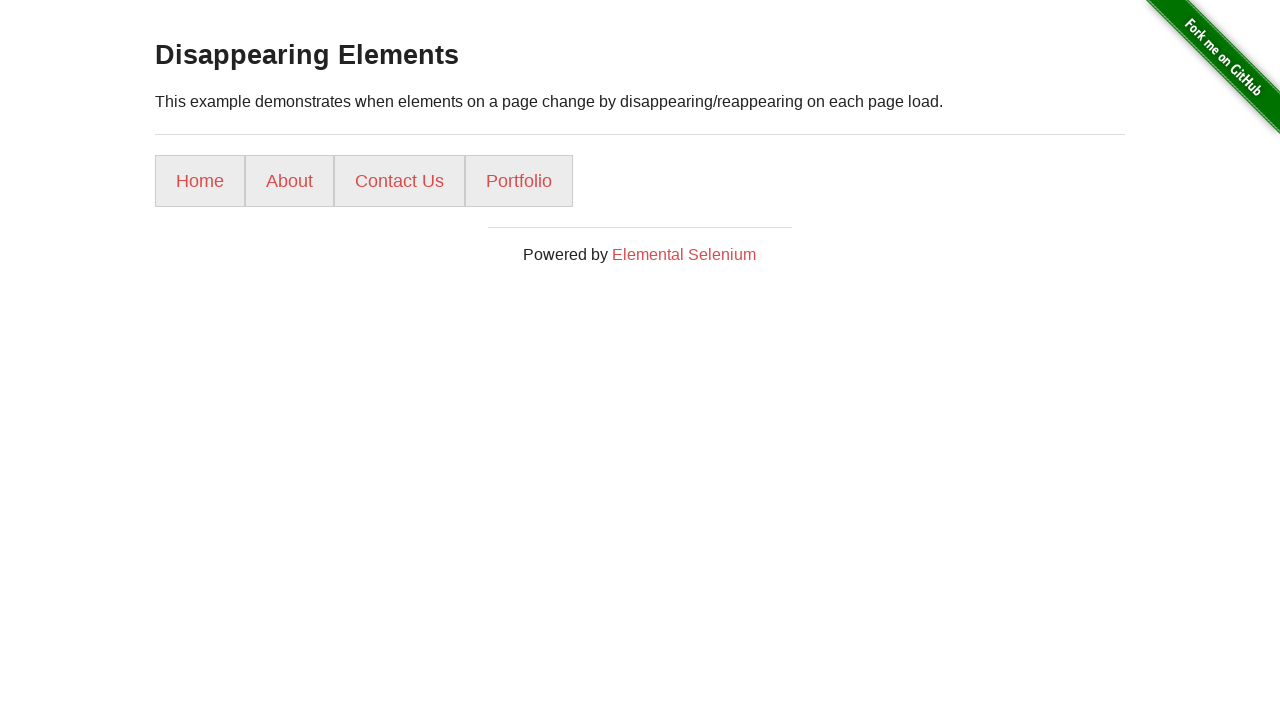

Found 4 menu options in attempt 1
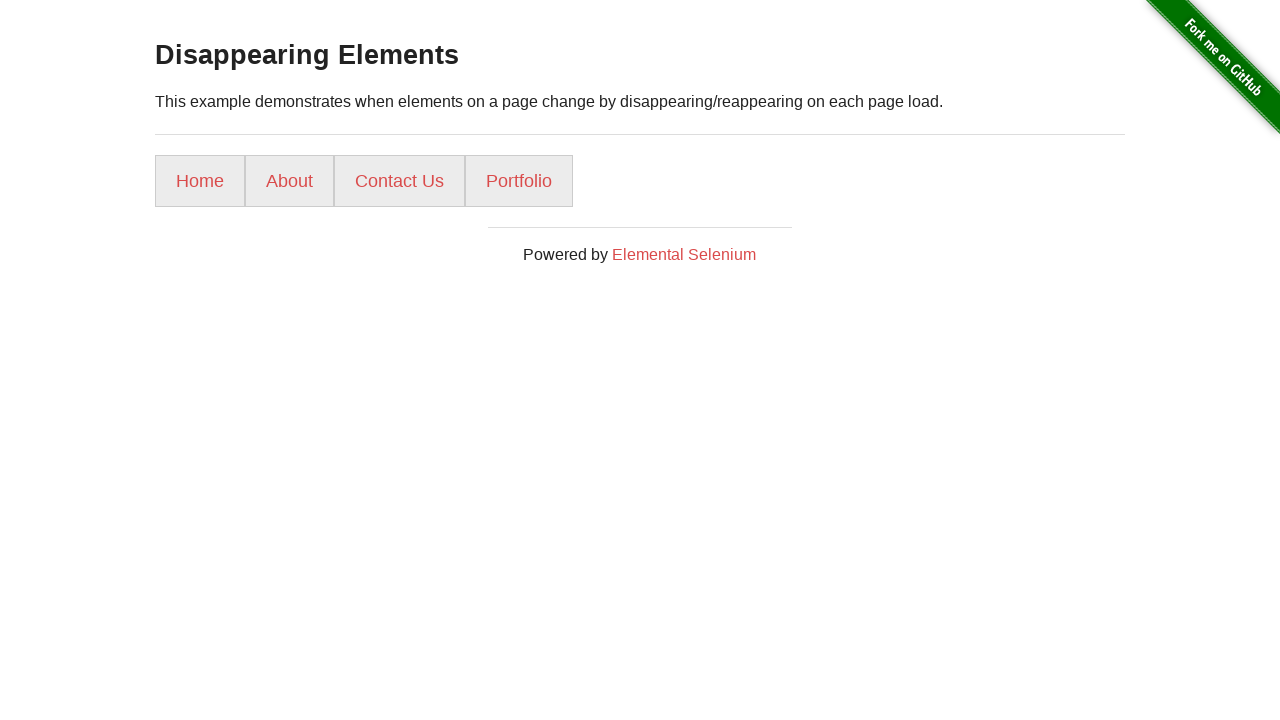

Reloaded page - attempt 2
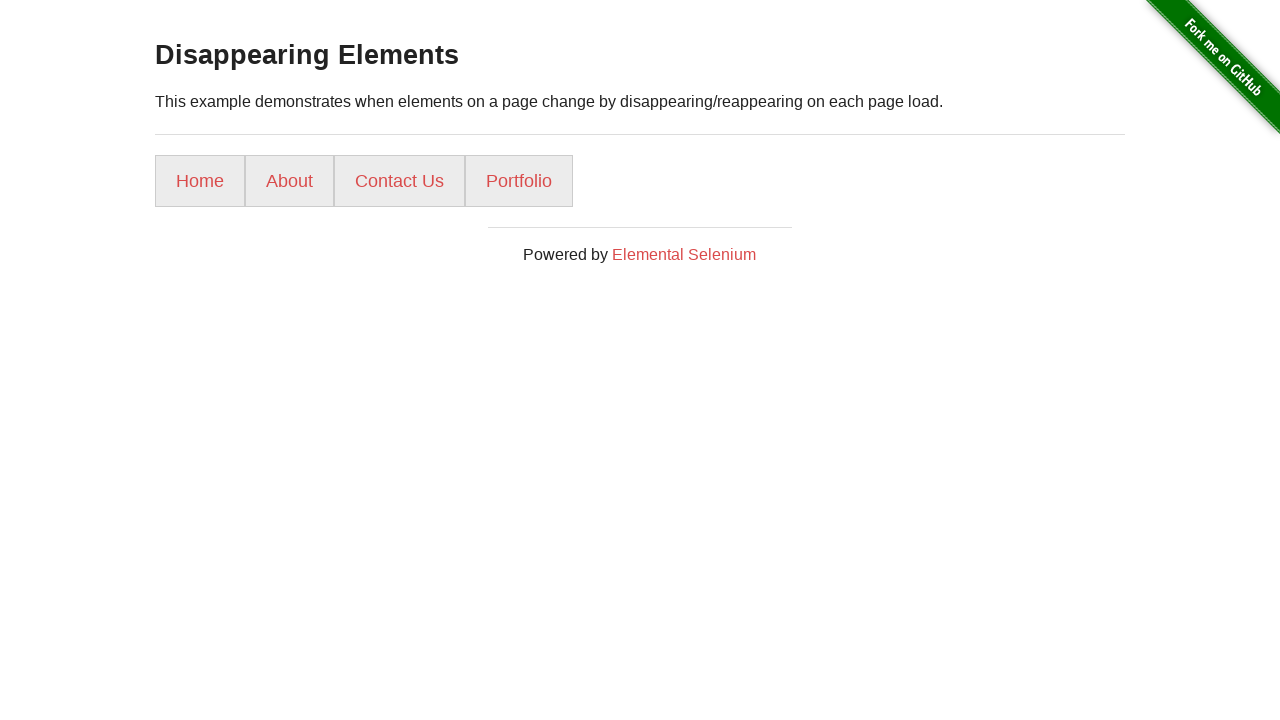

Waited for #content to load after page reload
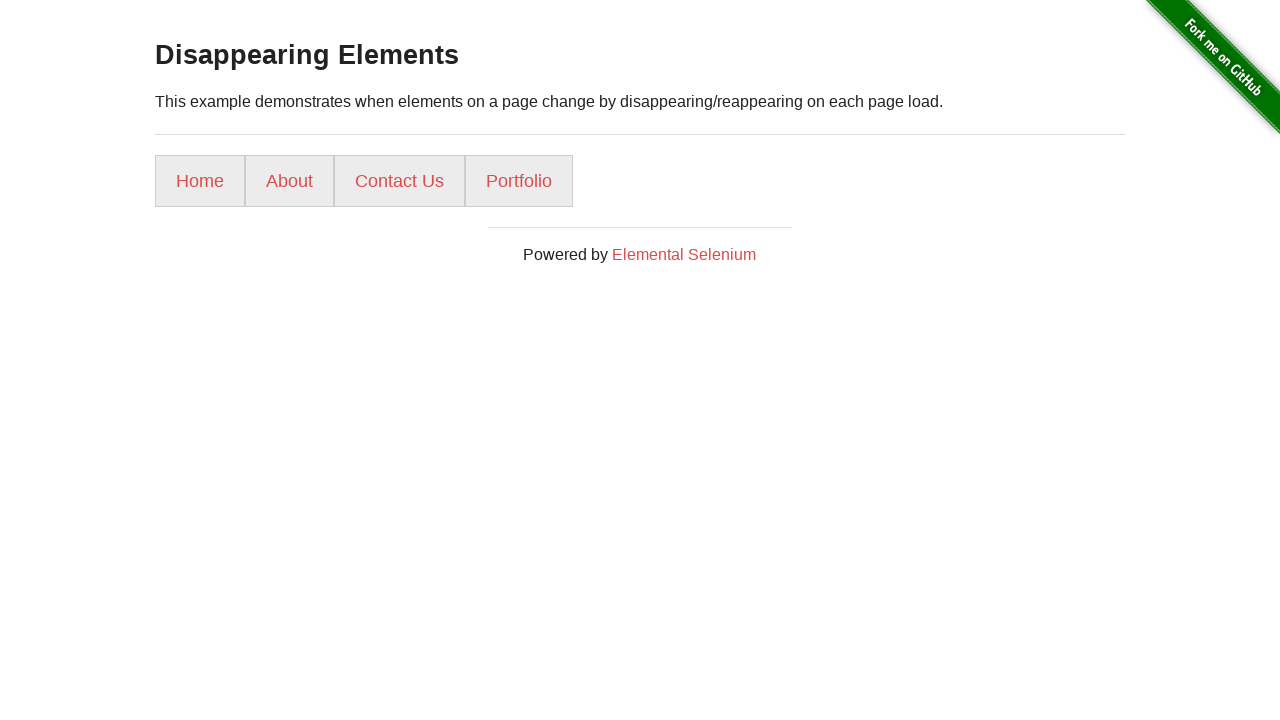

Found 4 menu options in attempt 2
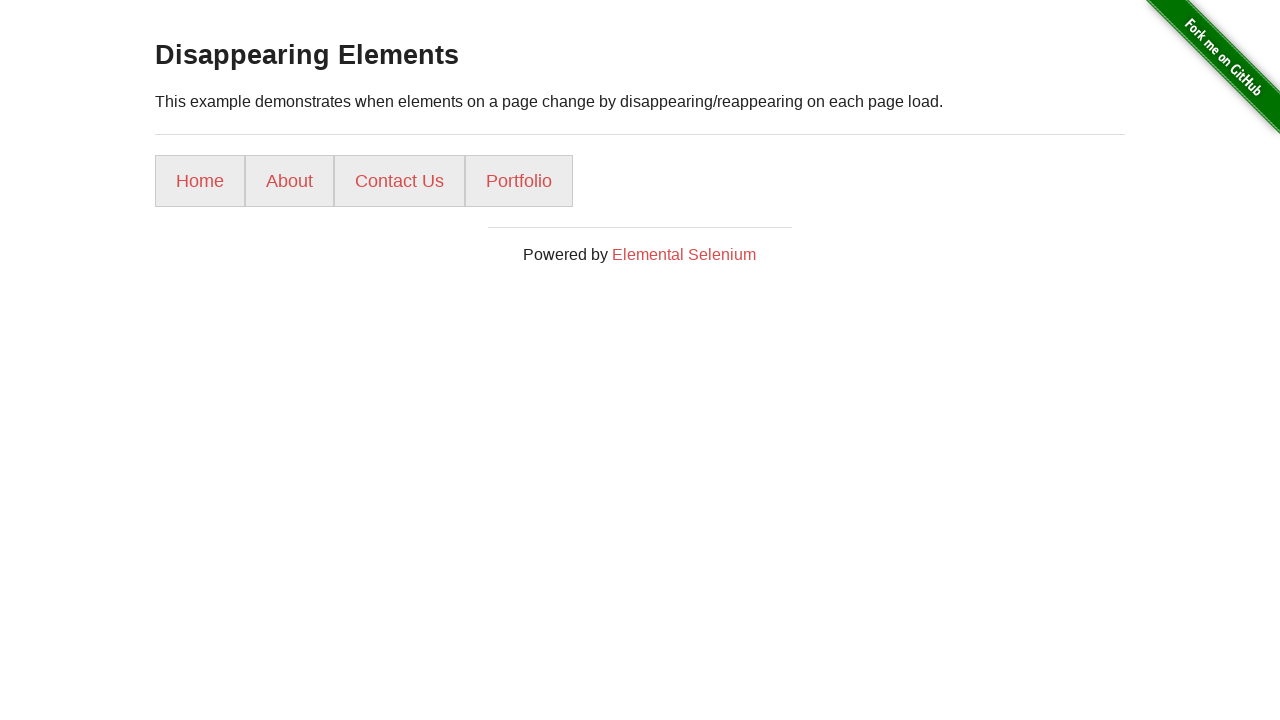

Reloaded page - attempt 3
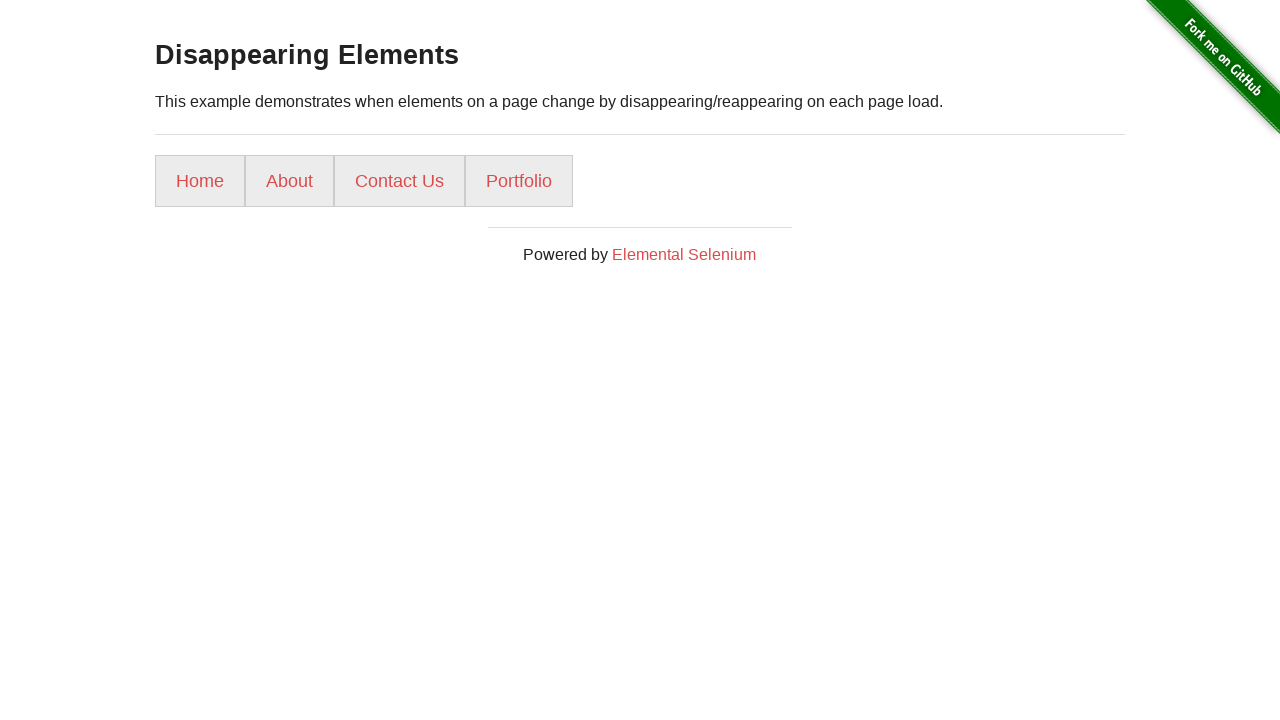

Waited for #content to load after page reload
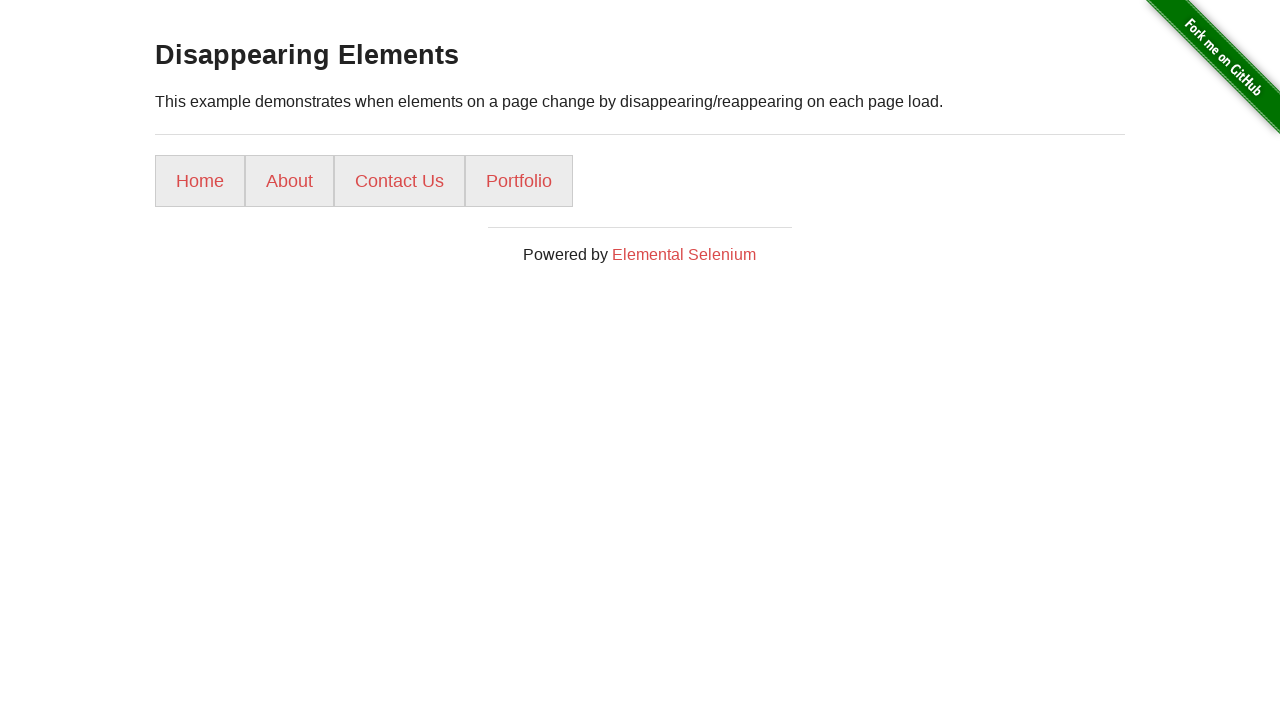

Found 4 menu options in attempt 3
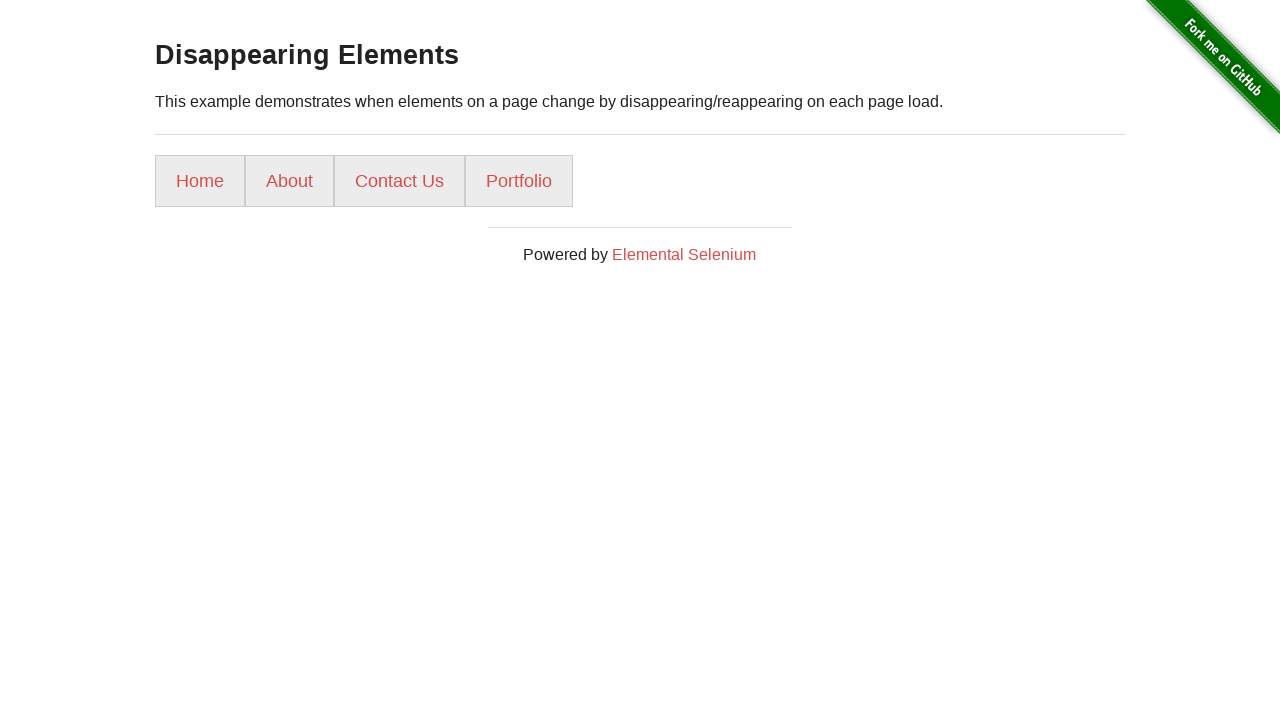

Reloaded page - attempt 4
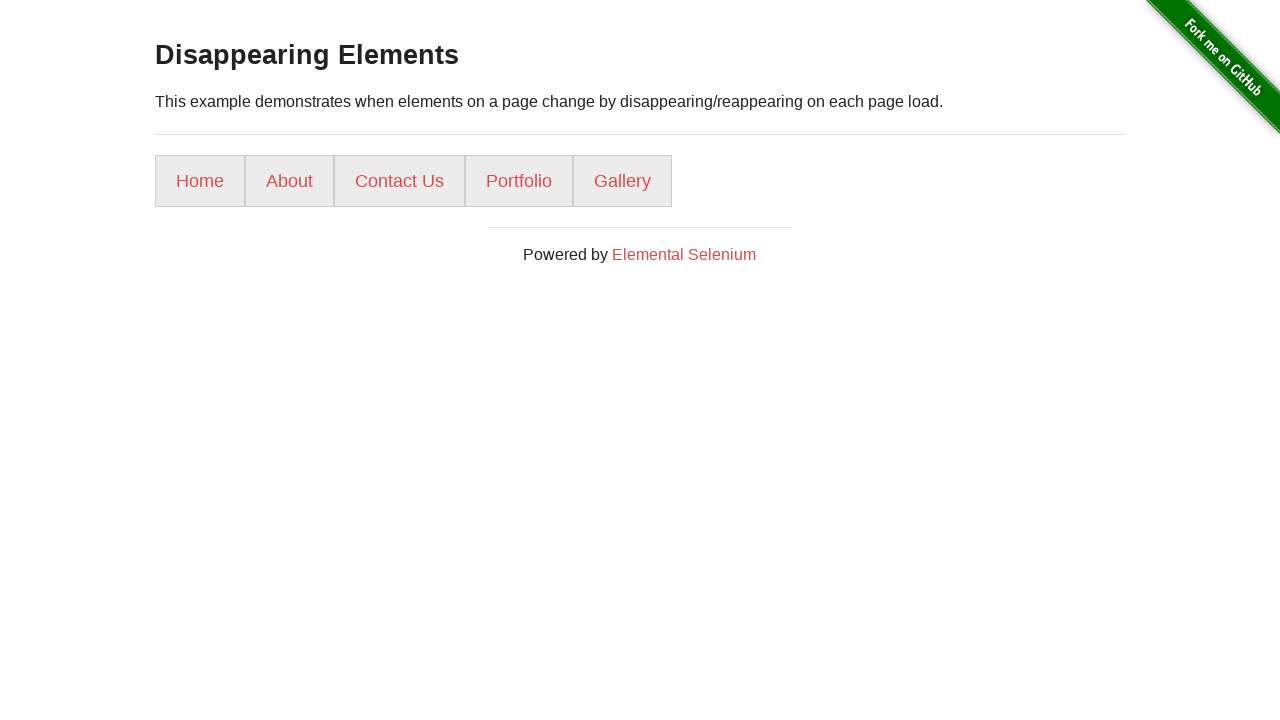

Waited for #content to load after page reload
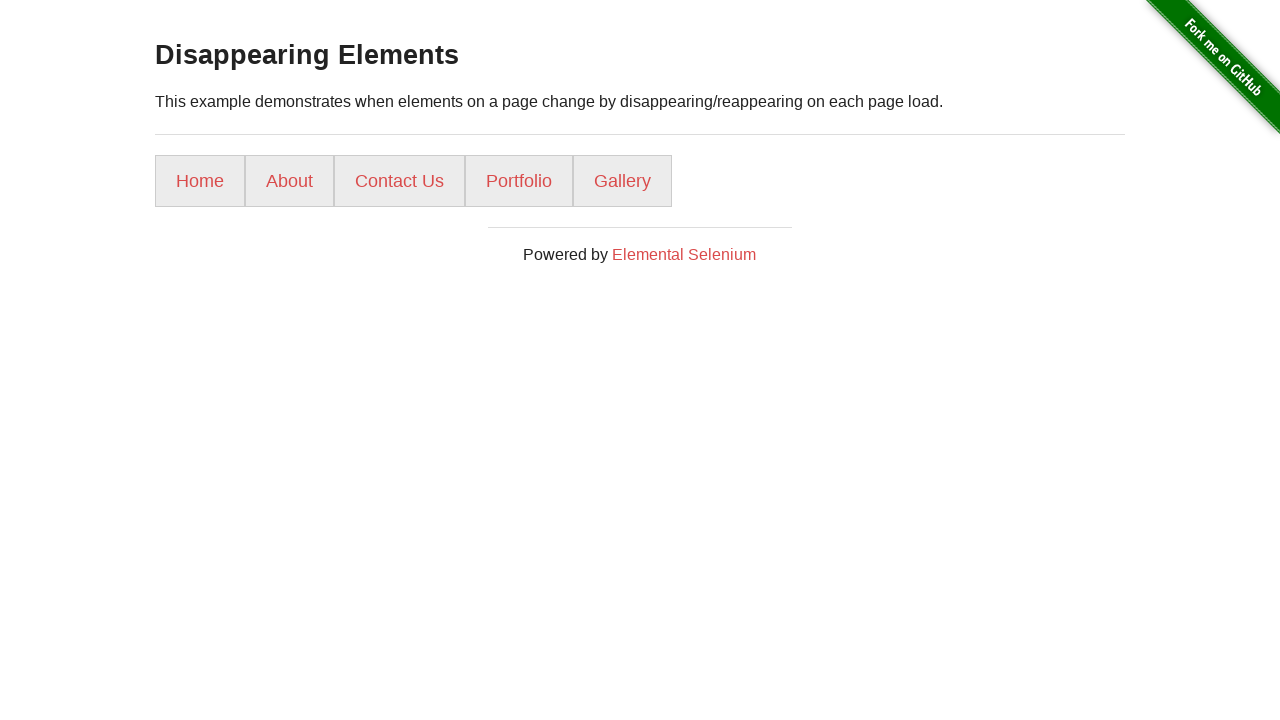

Found 5 menu options in attempt 4
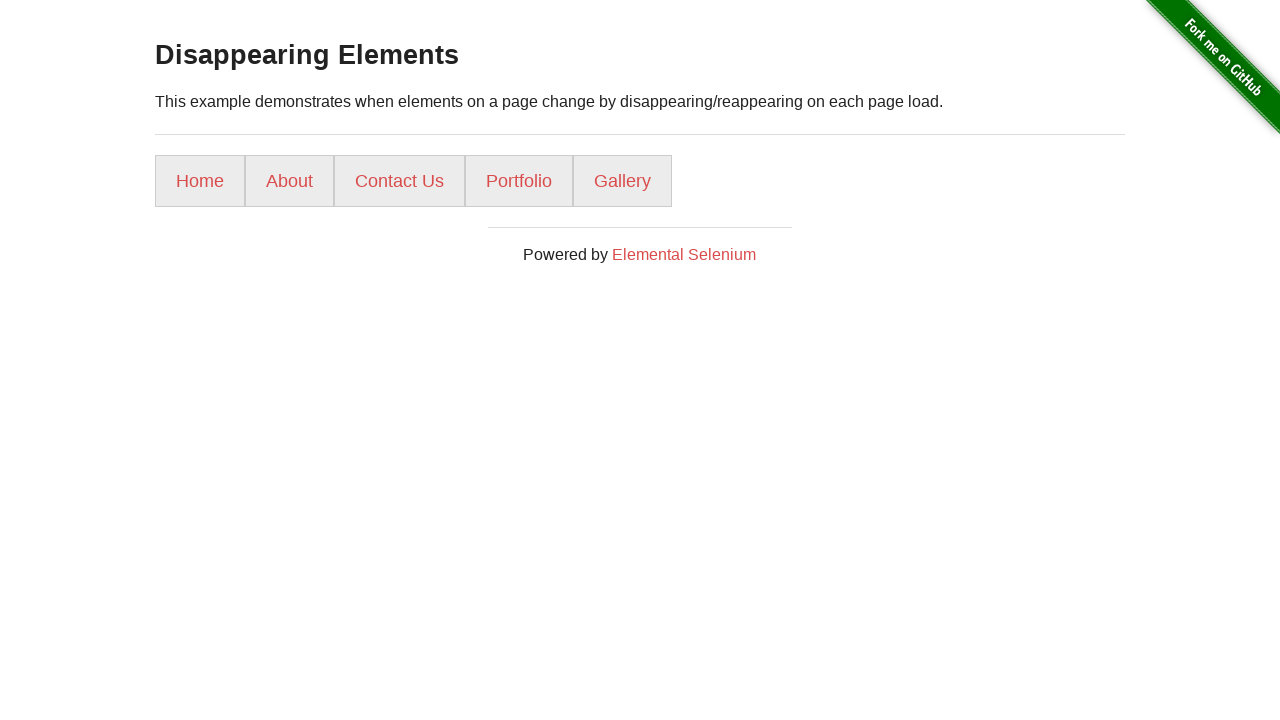

Successfully found all 5 menu options after 4 tries
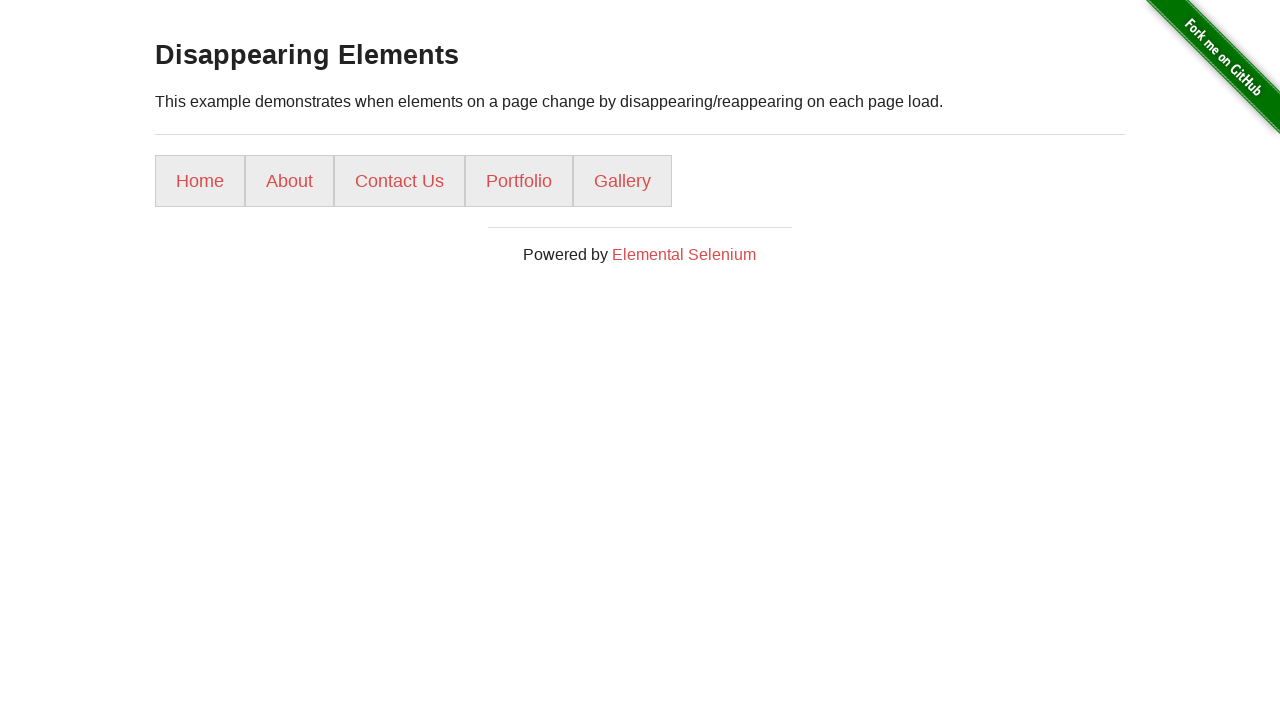

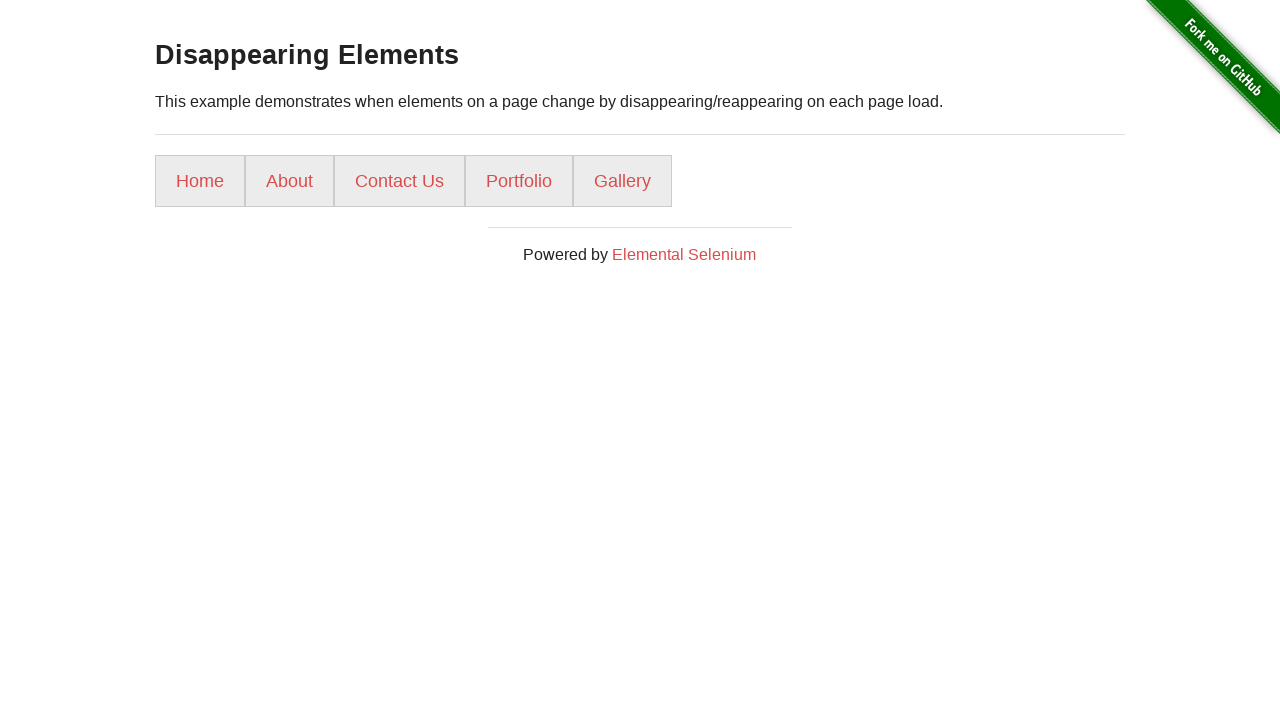